Navigates to a Vietnamese news website and verifies the page title matches the expected value.

Starting URL: https://dantri.com.vn/xa-hoi.htm

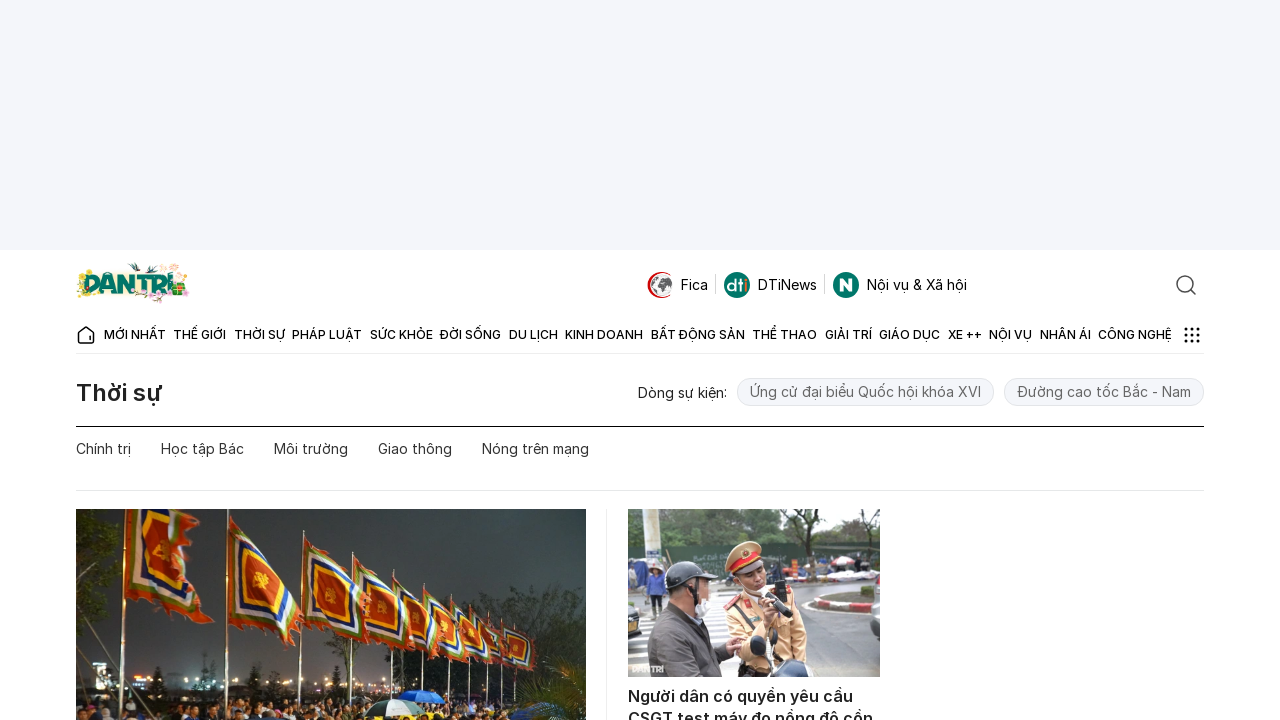

Navigated to Vietnamese news website (dantri.com.vn/xa-hoi.htm)
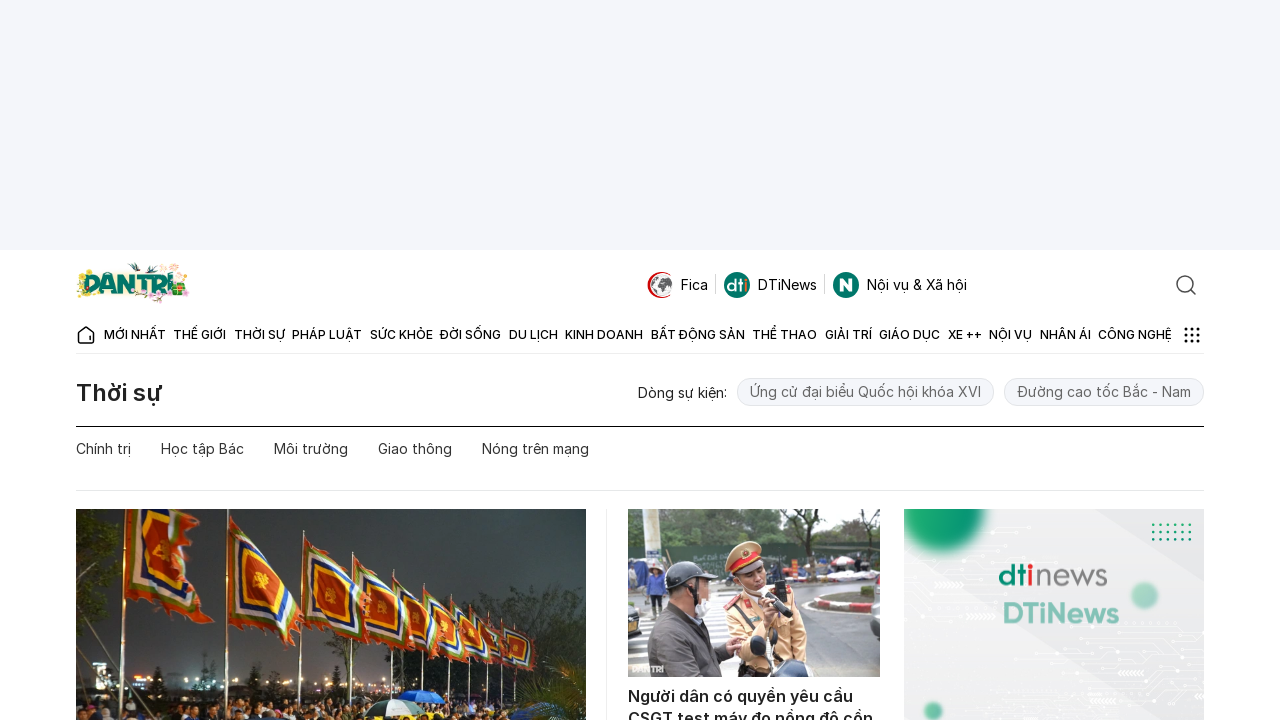

Verified page title matches expected value
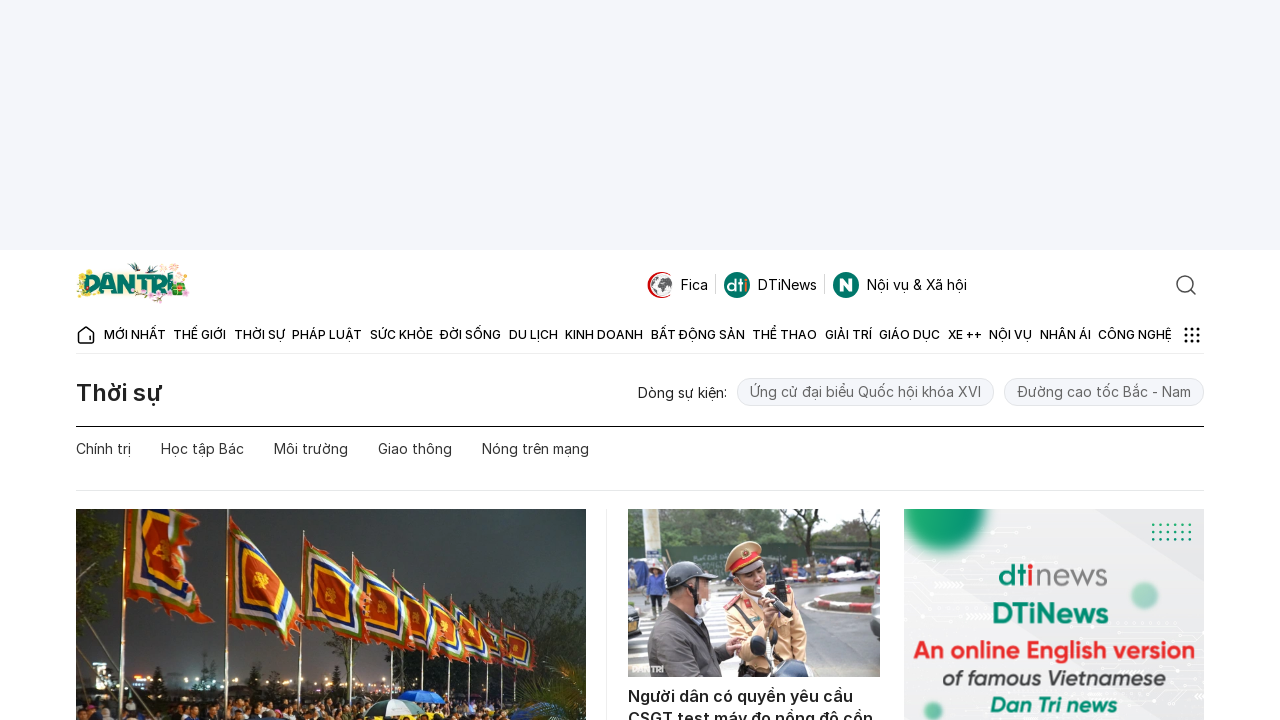

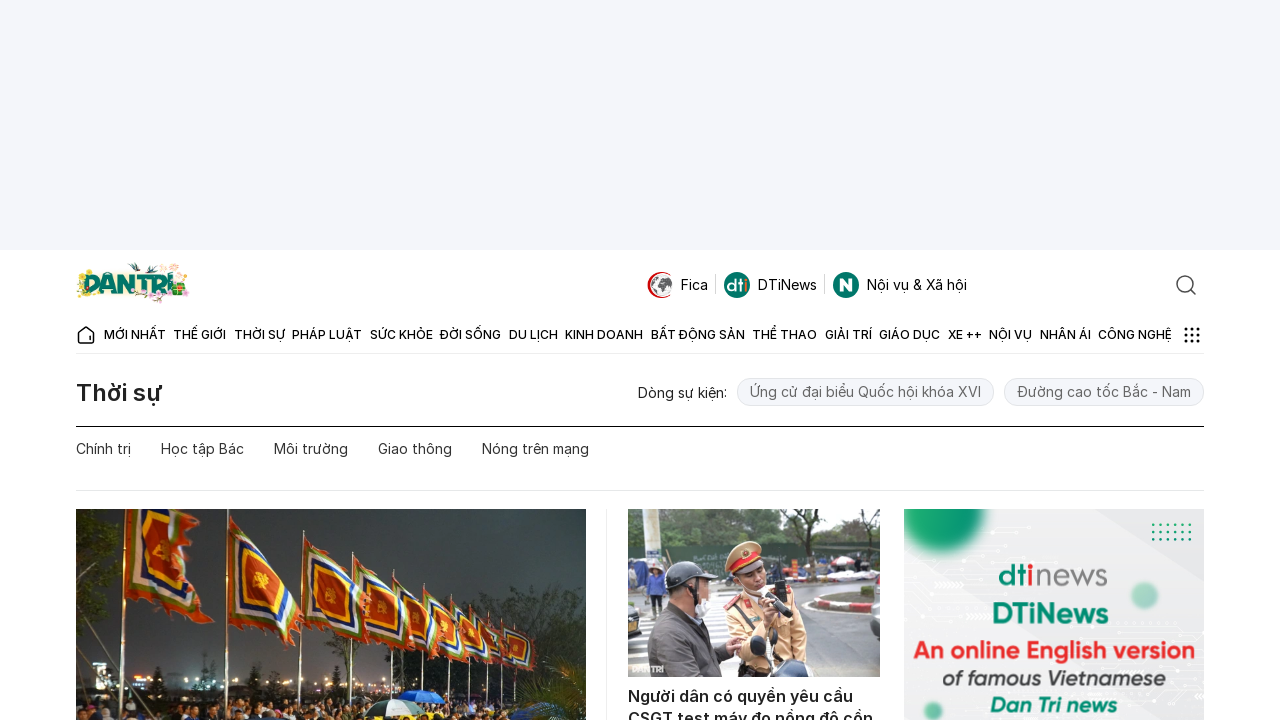